Navigates to the Shadi.com homepage and waits for the page to load

Starting URL: https://www.shadi.com/

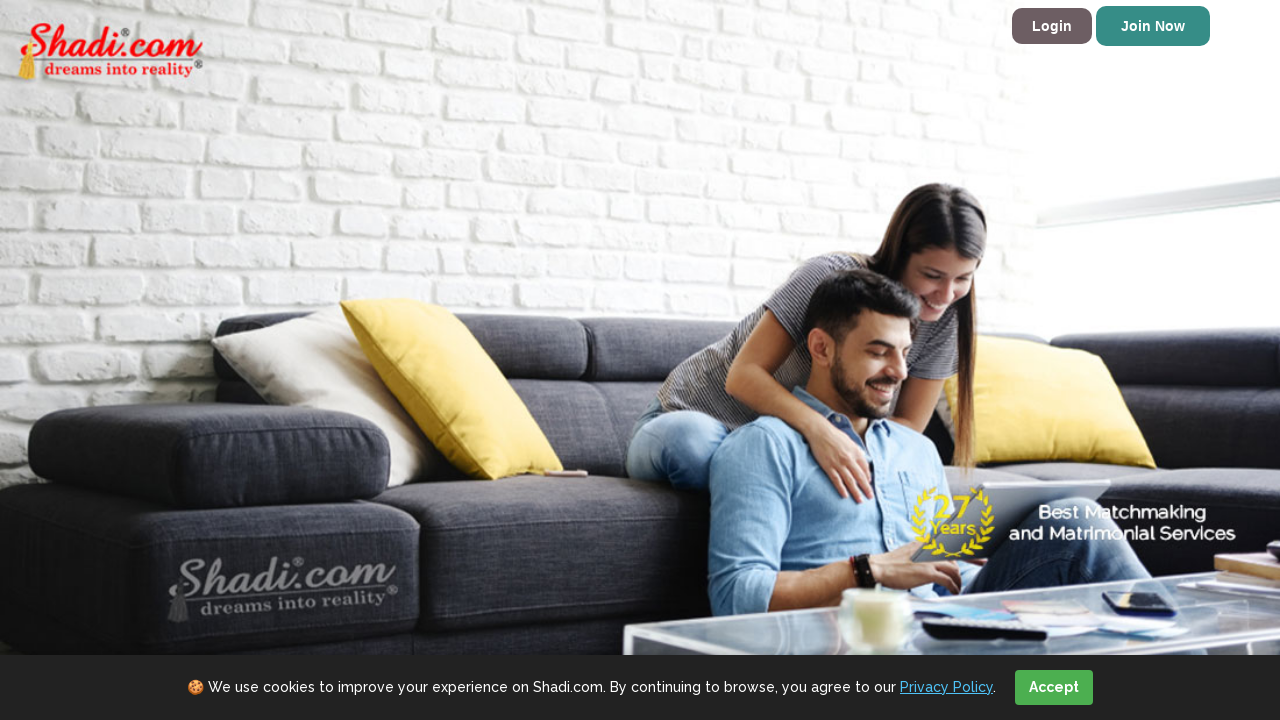

Navigated to Shadi.com homepage
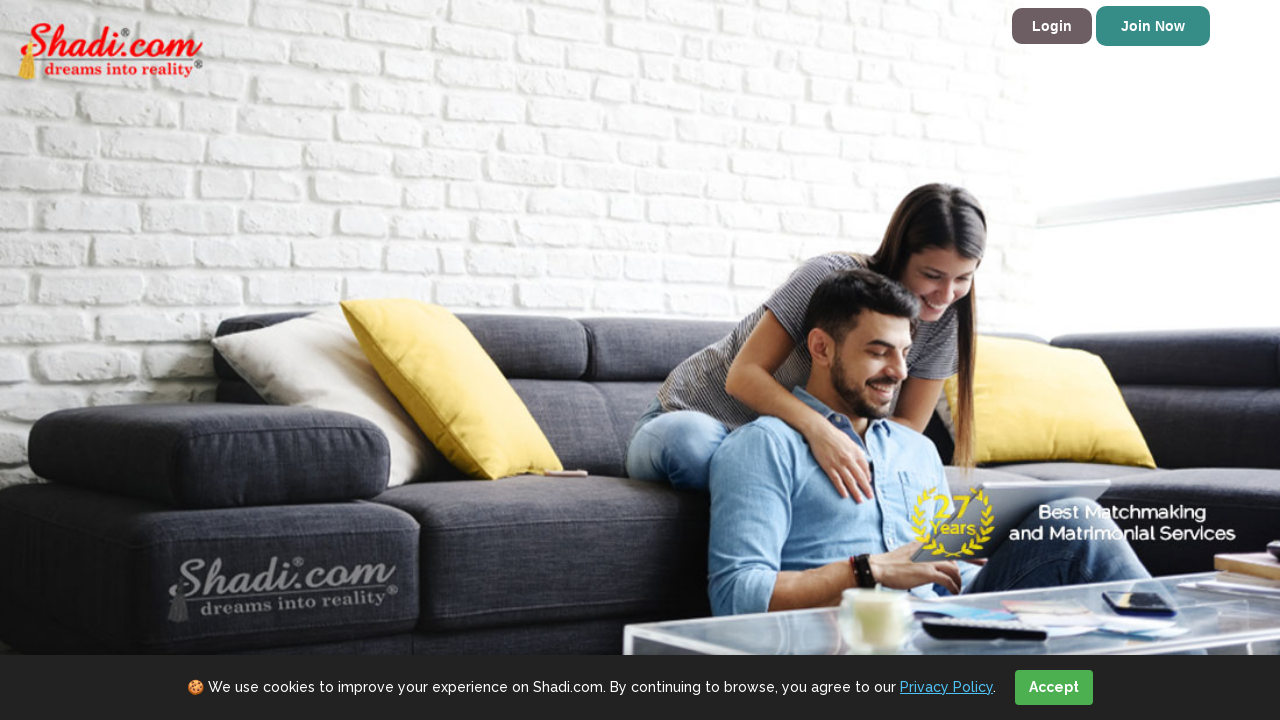

Page fully loaded - networkidle state reached
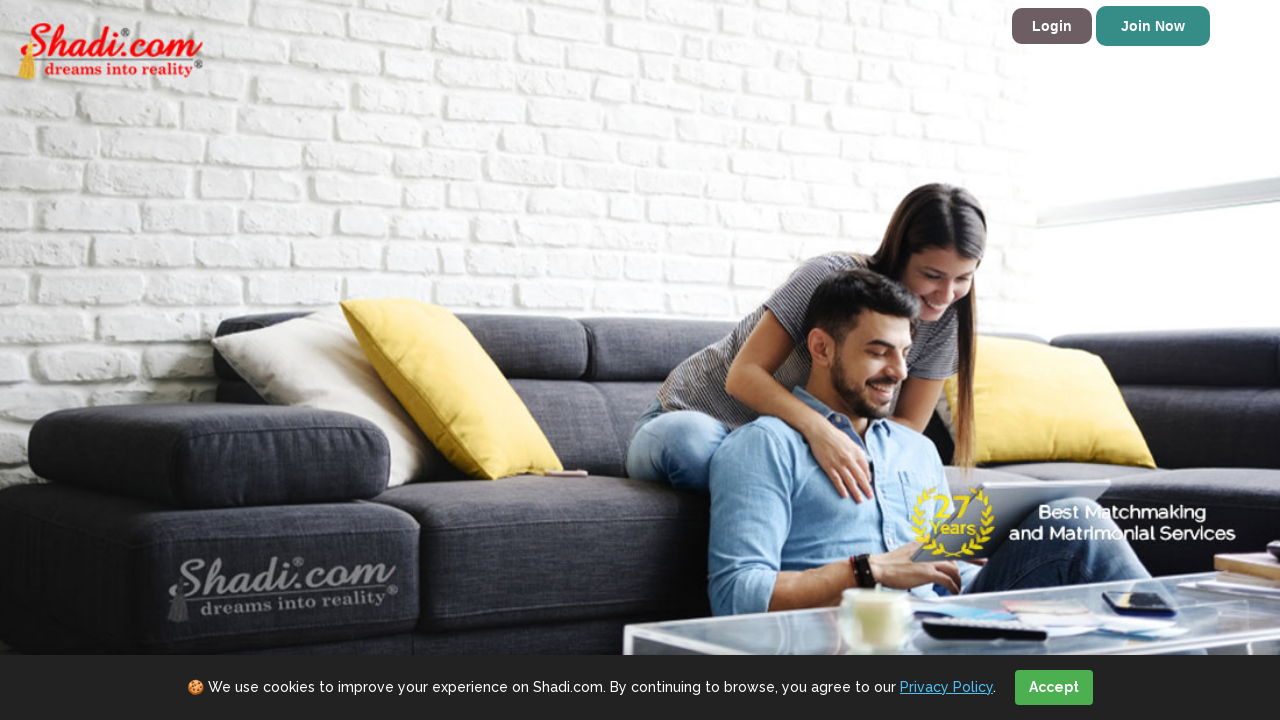

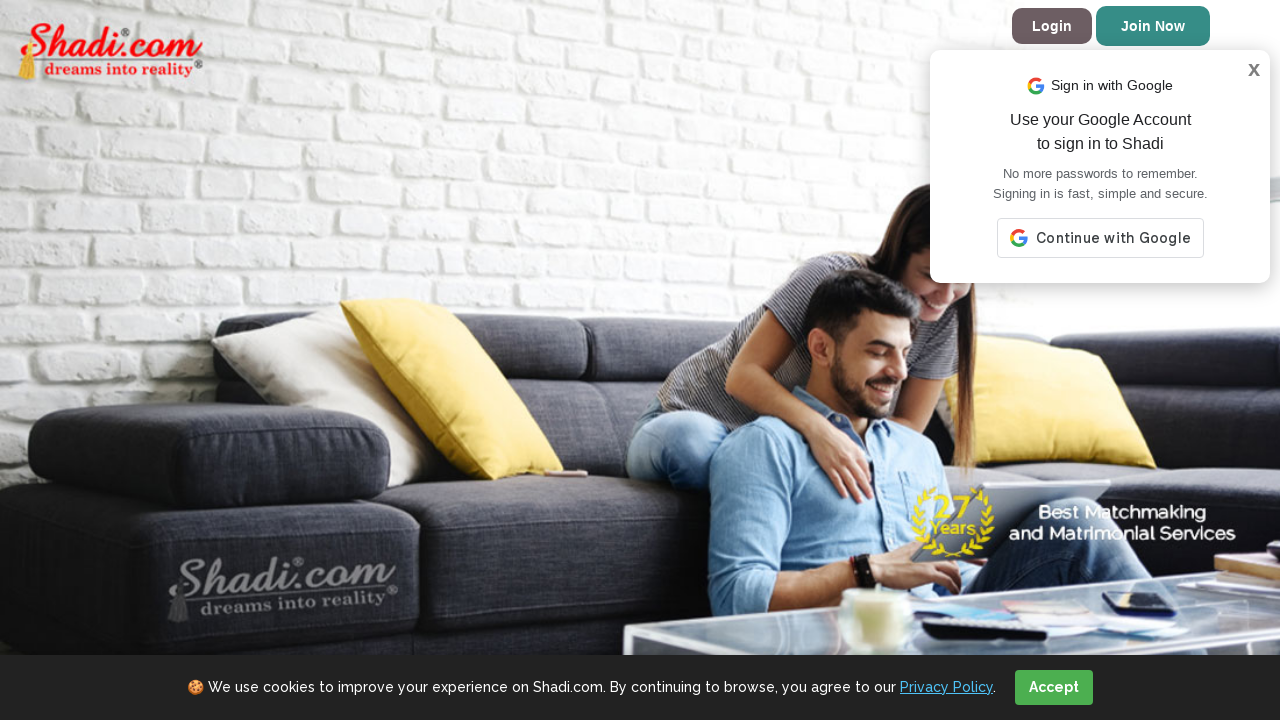